Tests implicit wait functionality by clicking a button and verifying that a dynamically loaded element becomes visible

Starting URL: https://www.hyrtutorials.com/p/waits-demo.html?m=1

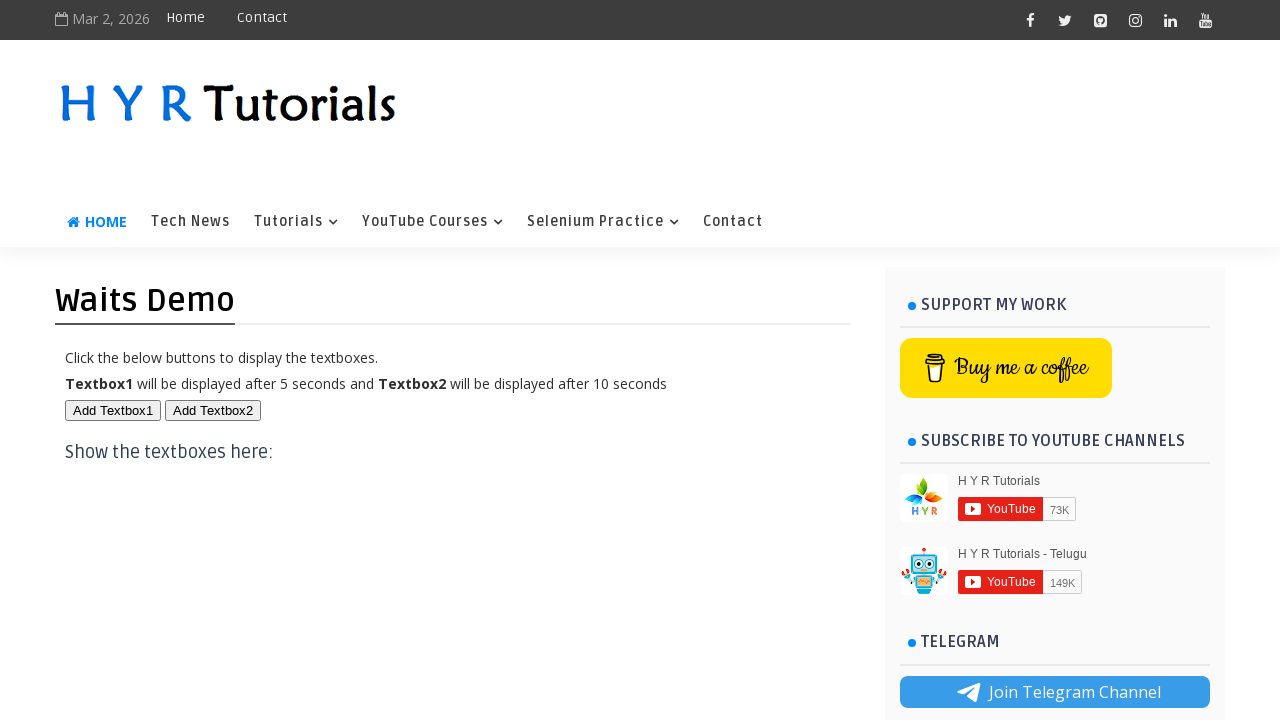

Navigated to waits demo page
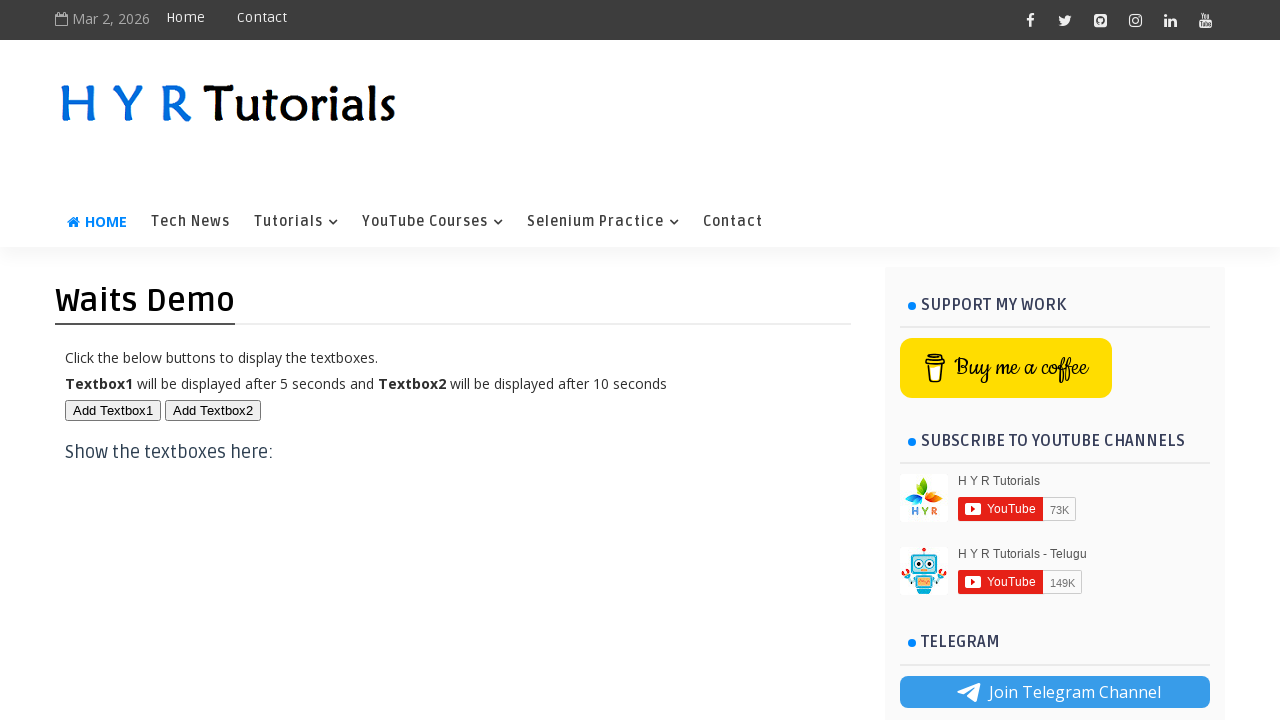

Clicked button#btn1 to trigger dynamic element load at (113, 410) on button#btn1
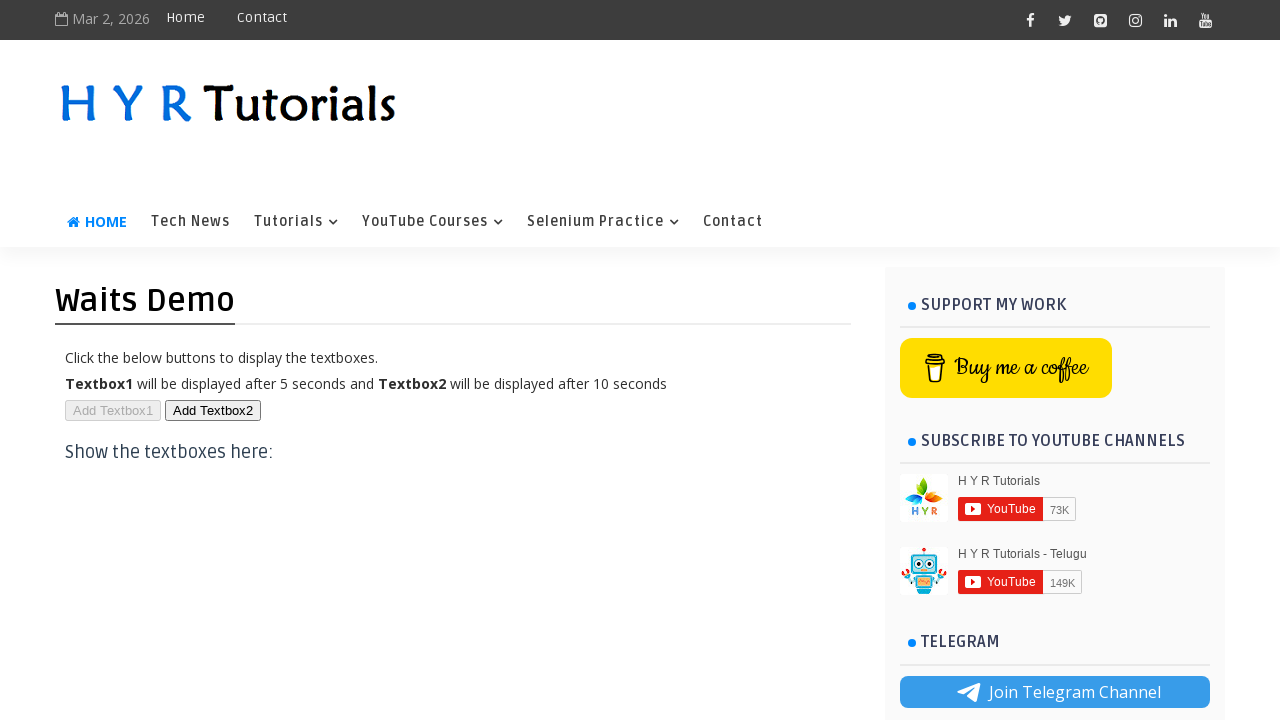

Dynamically loaded input element became visible
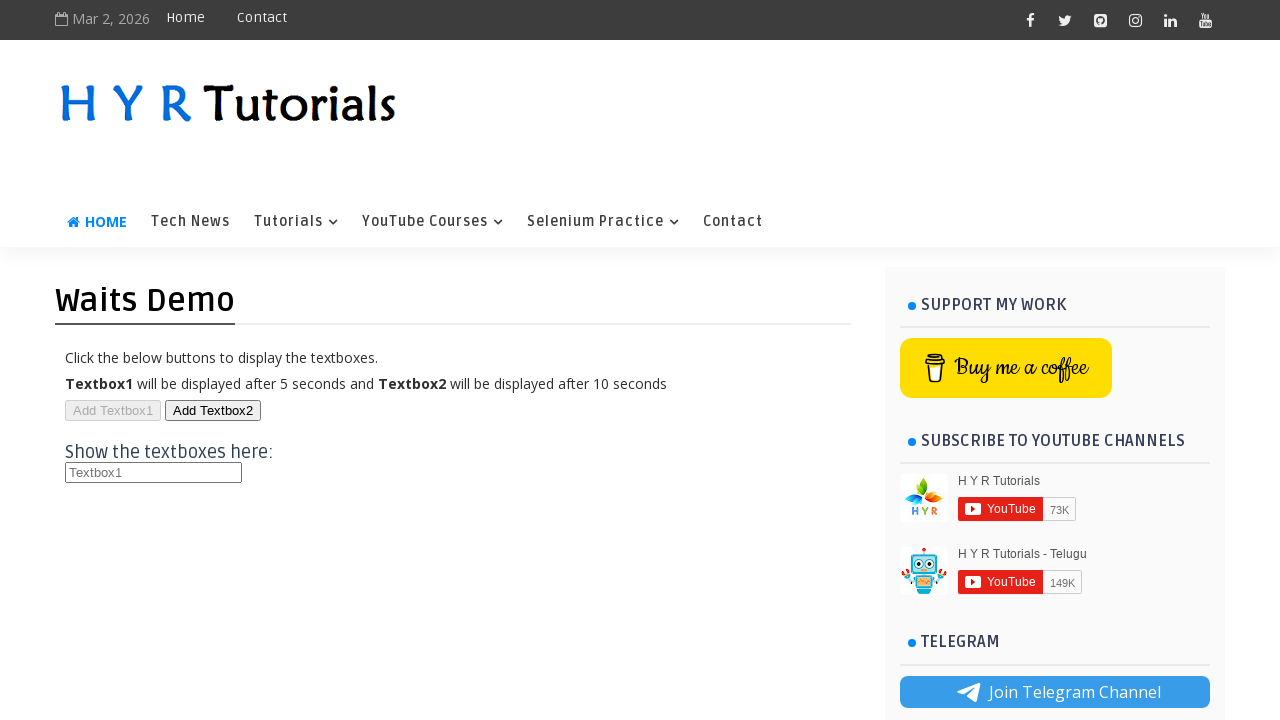

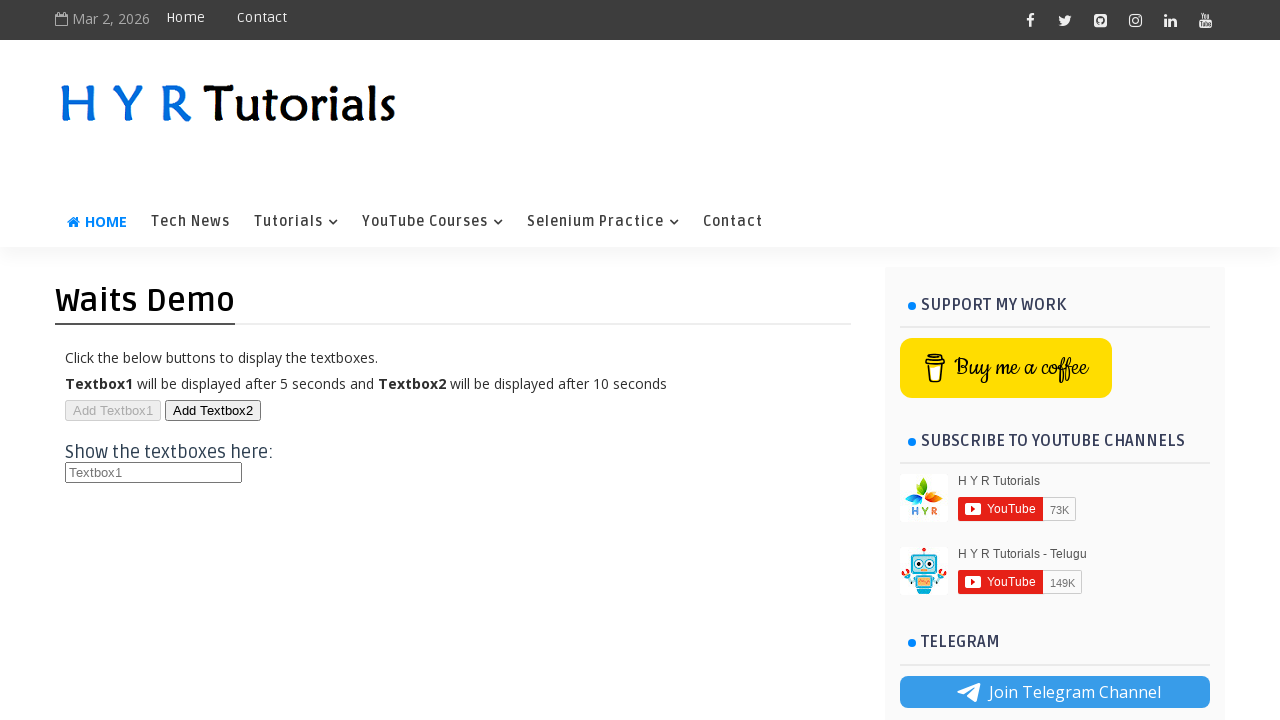